Tests key press detection by navigating to Key Presses page and sending keyboard keys to the input field

Starting URL: http://the-internet.herokuapp.com/

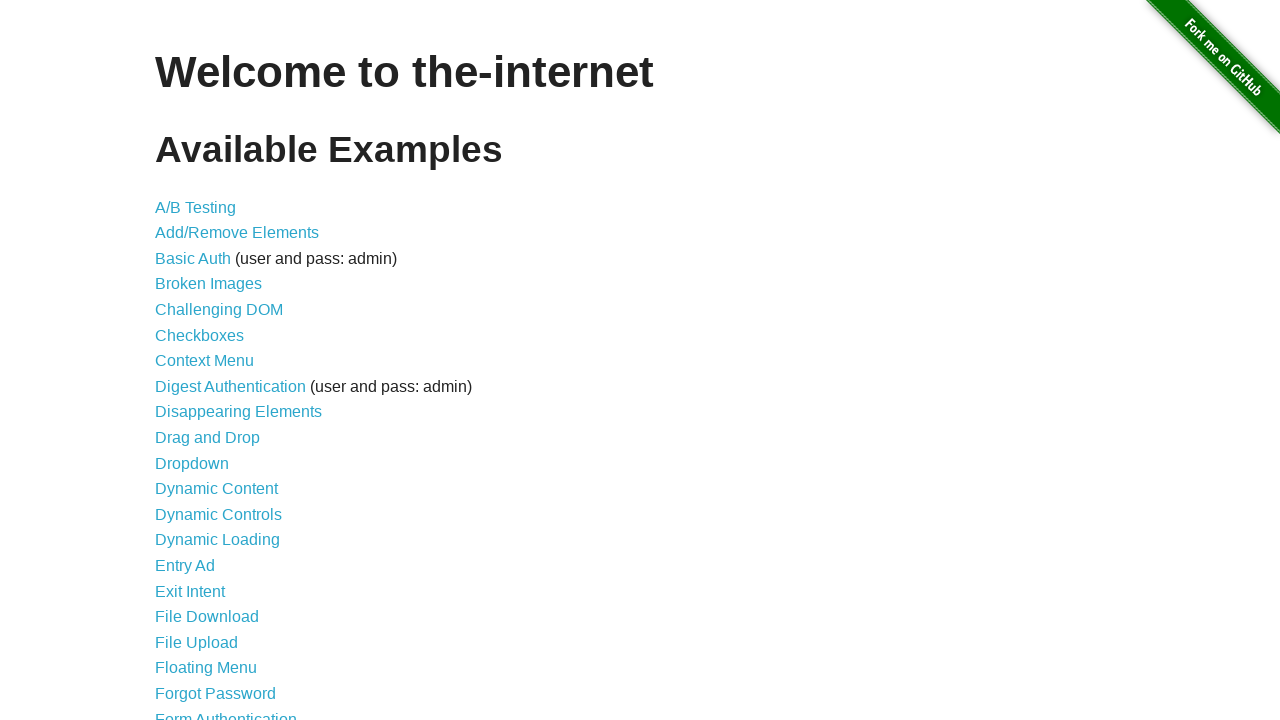

Clicked on Key Presses link at (200, 360) on text=Key Presses
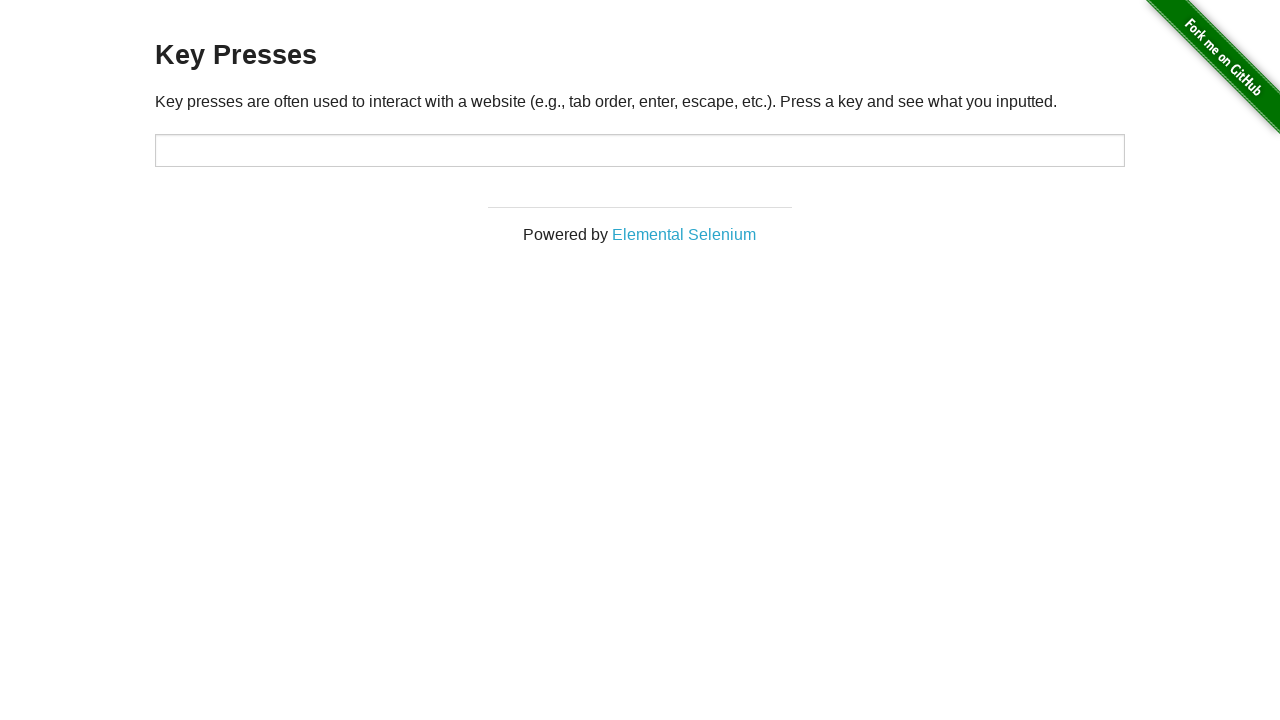

Pressed Shift key in target input field on #target
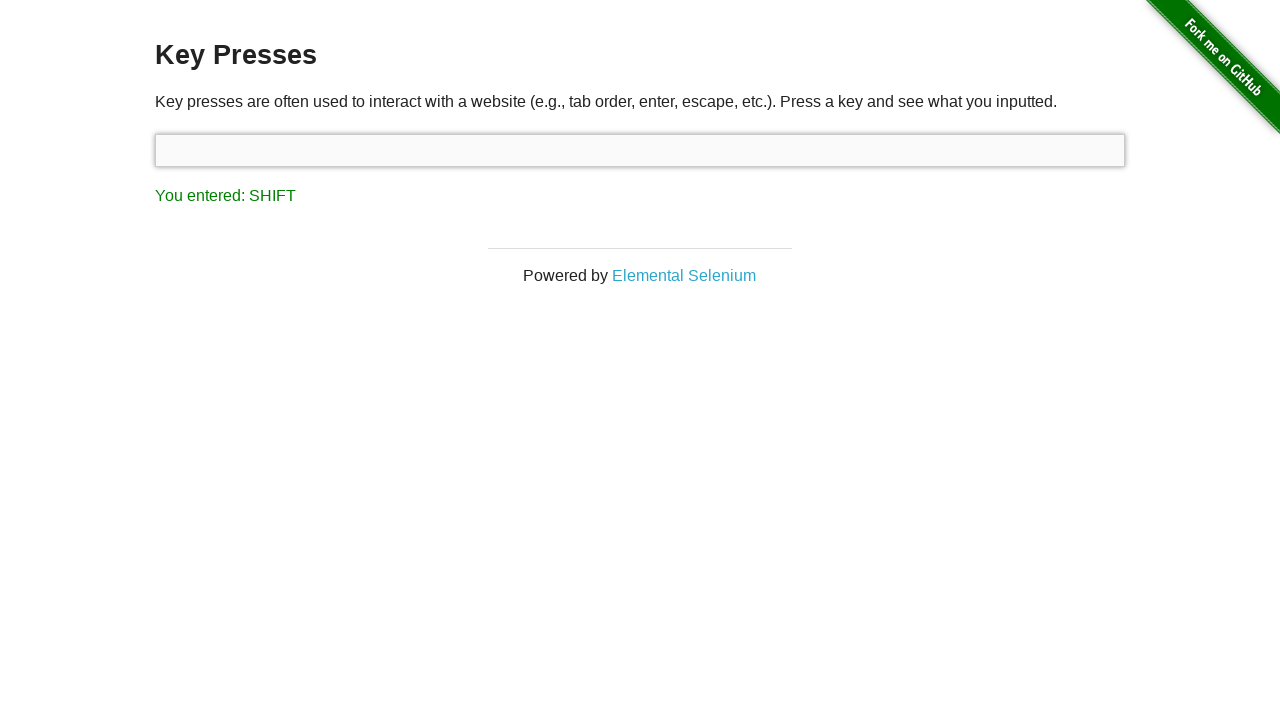

Pressed Tab key in target input field on #target
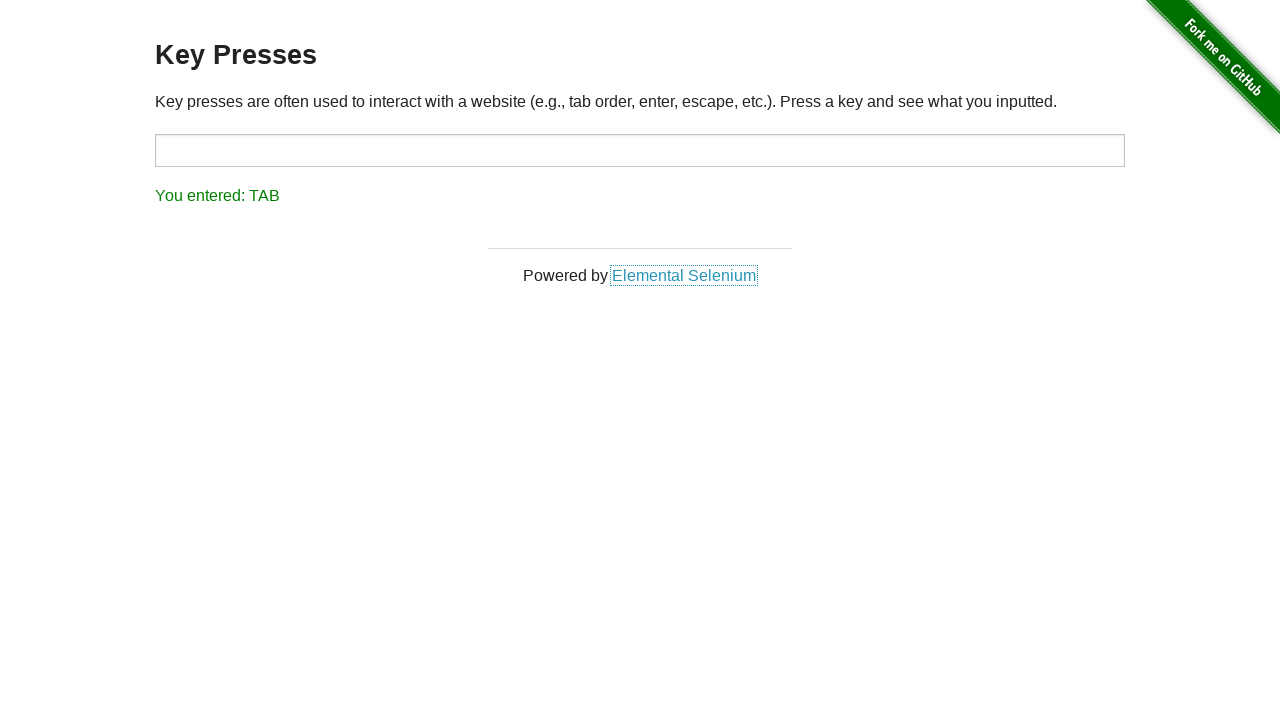

Result element loaded after key presses
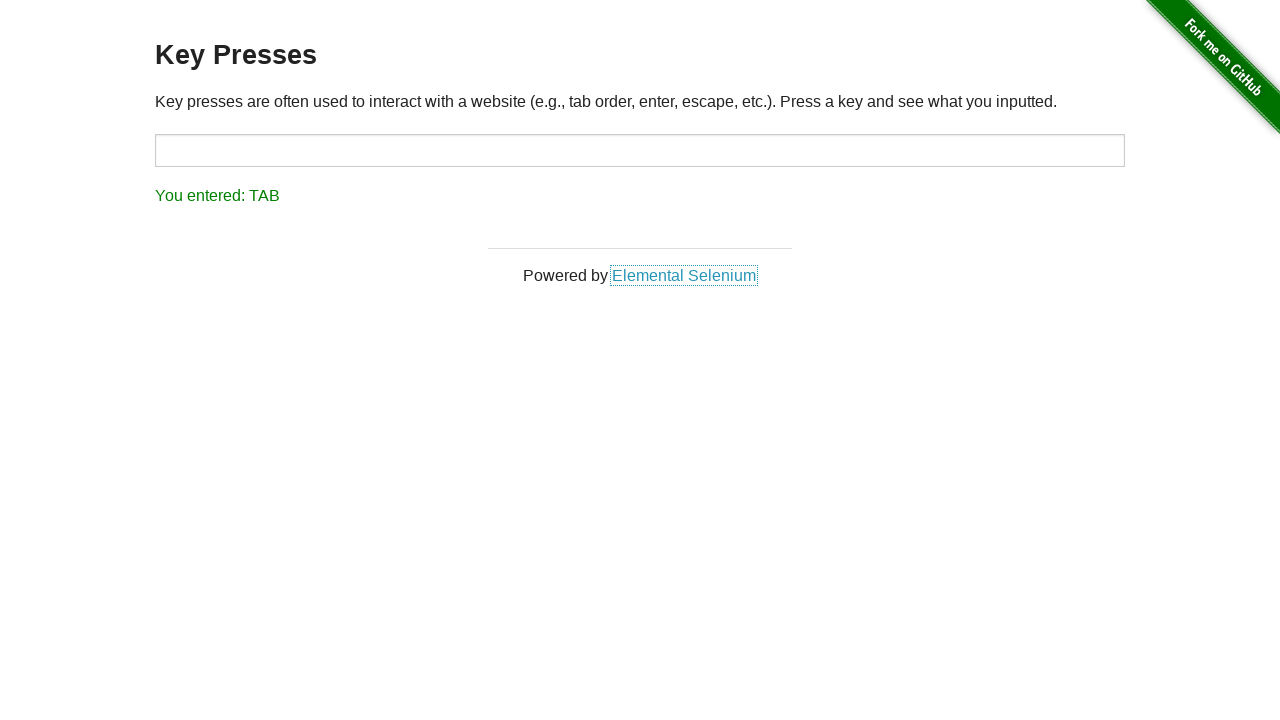

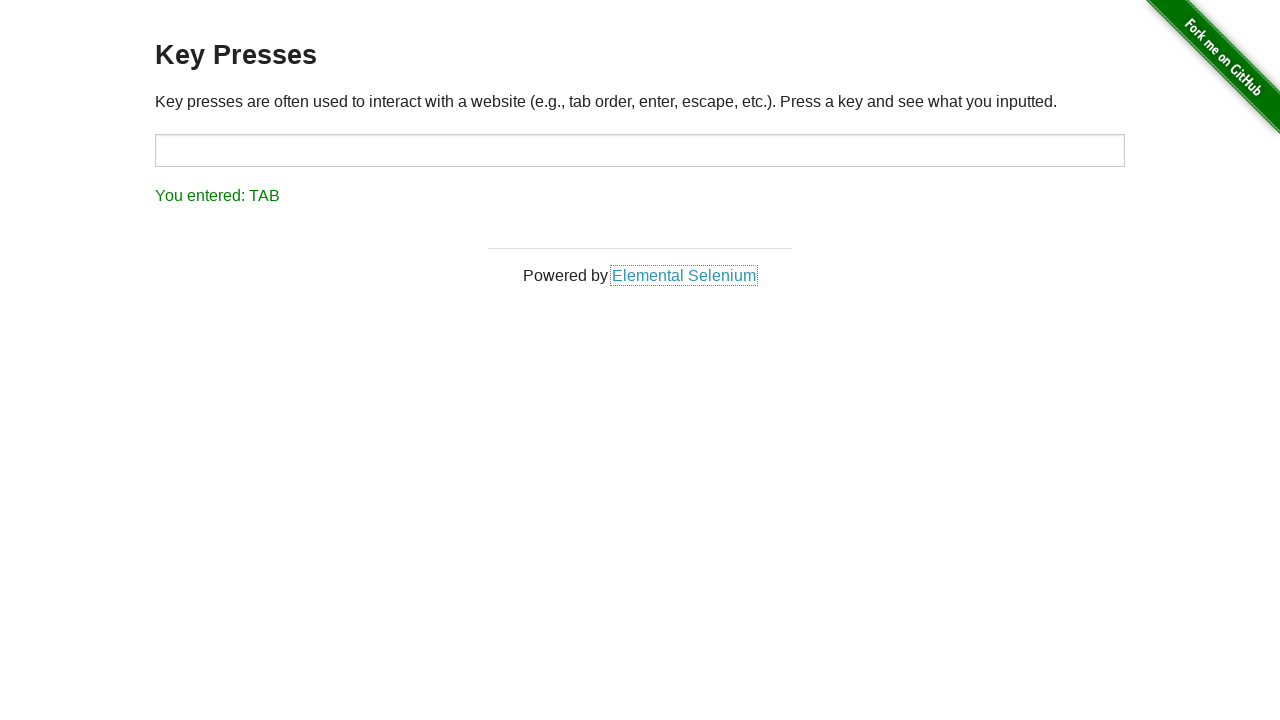